Tests input fields by filling name and address fields, then clearing them

Starting URL: https://testautomationpractice.blogspot.com/

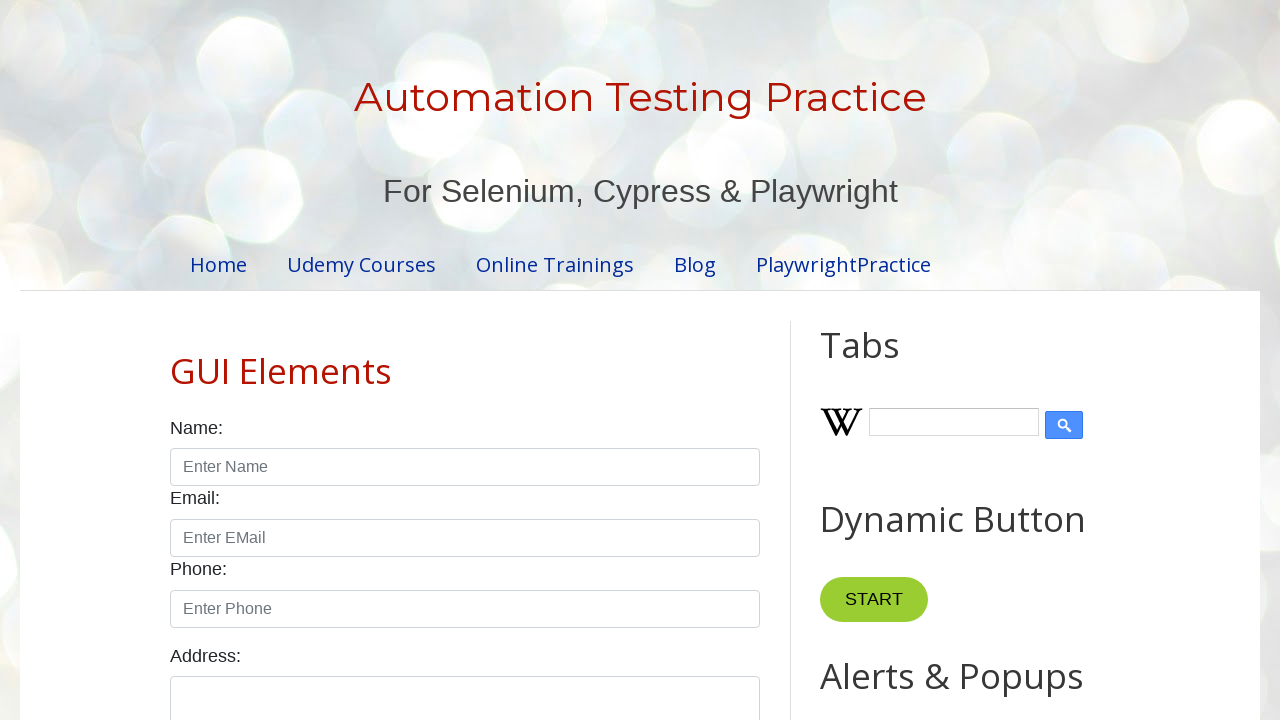

Page loaded - h1 element found
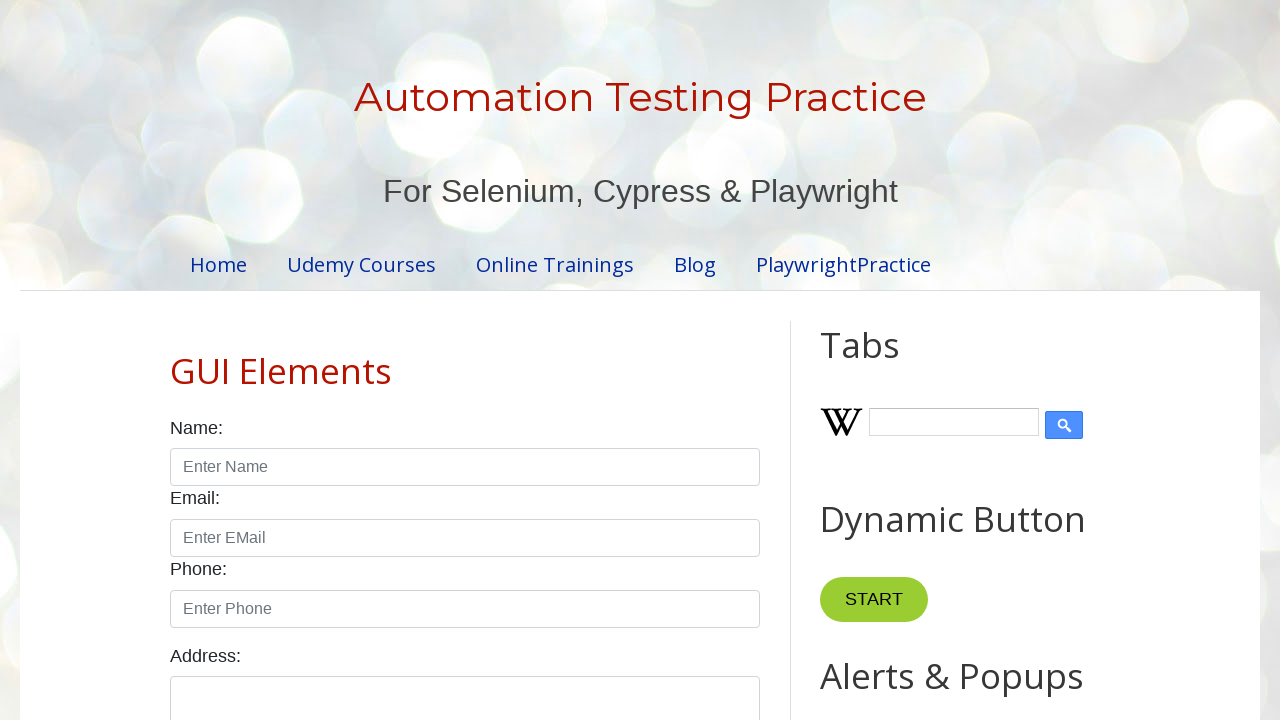

Filled name field with 'Thanh Nguyen' on #name
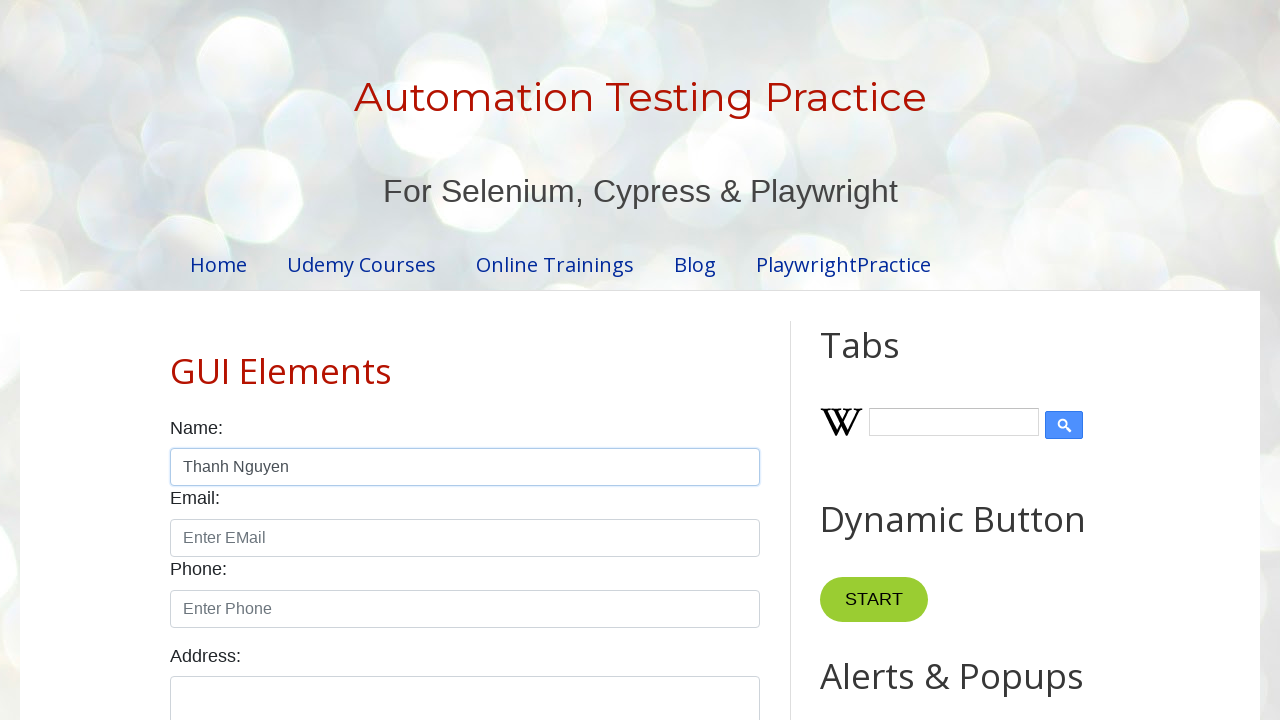

Filled address field with 'KMS-Technology' on internal:label="Address:"i
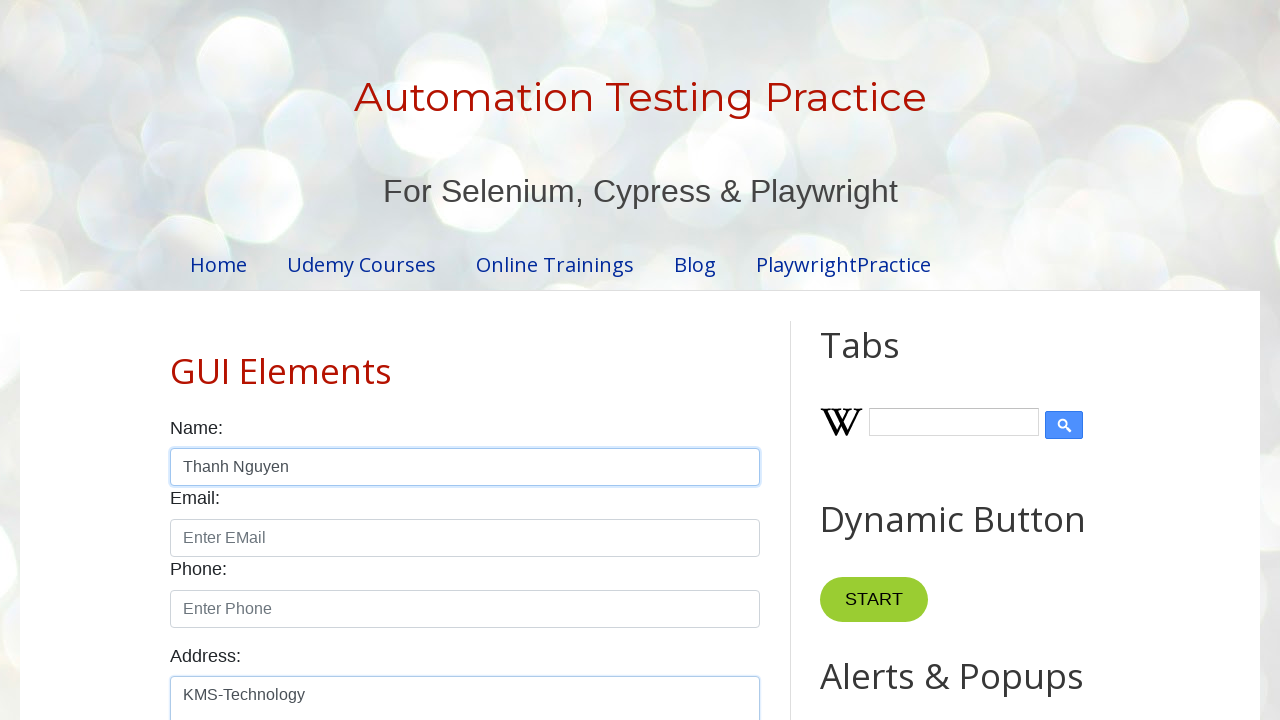

Cleared name field on #name
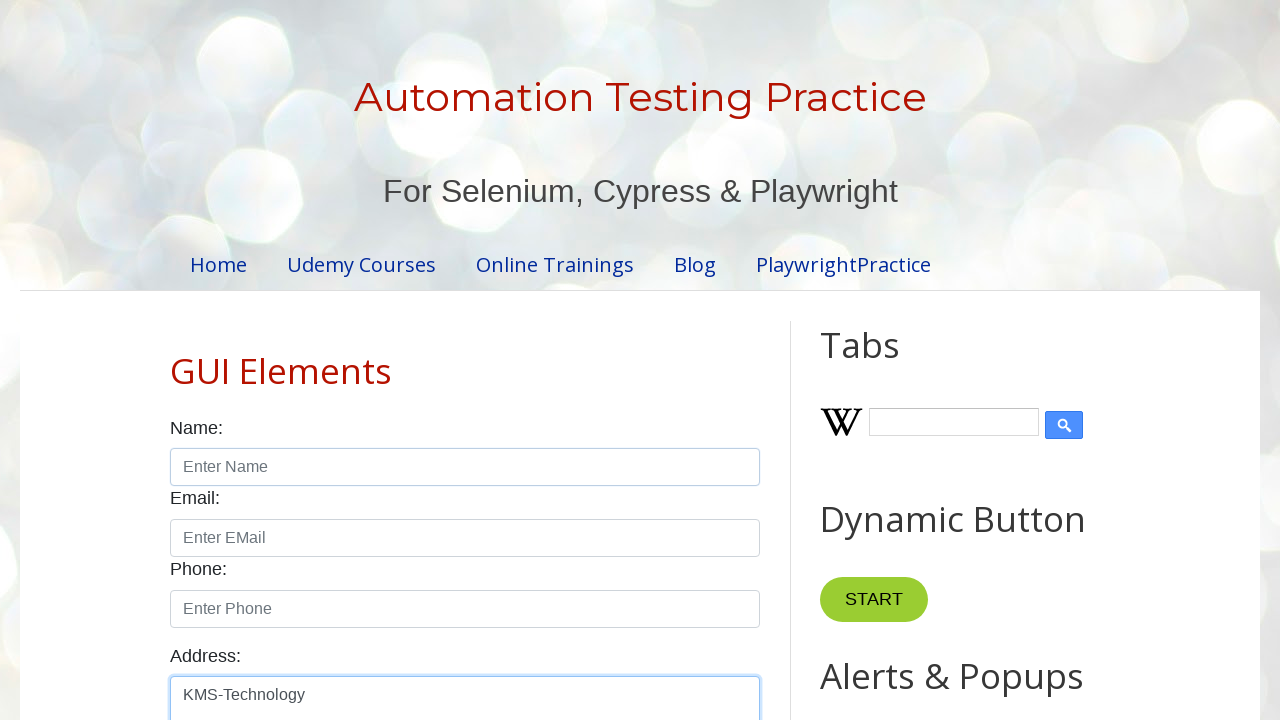

Cleared address field on internal:label="Address:"i
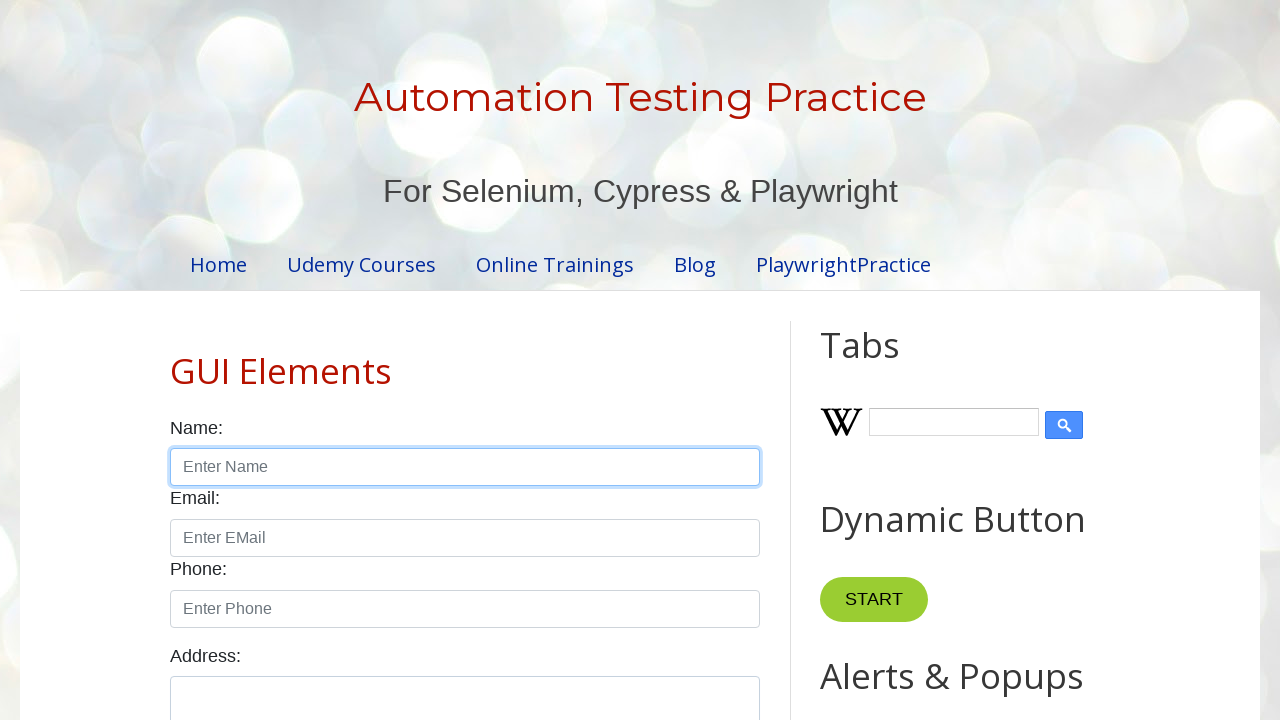

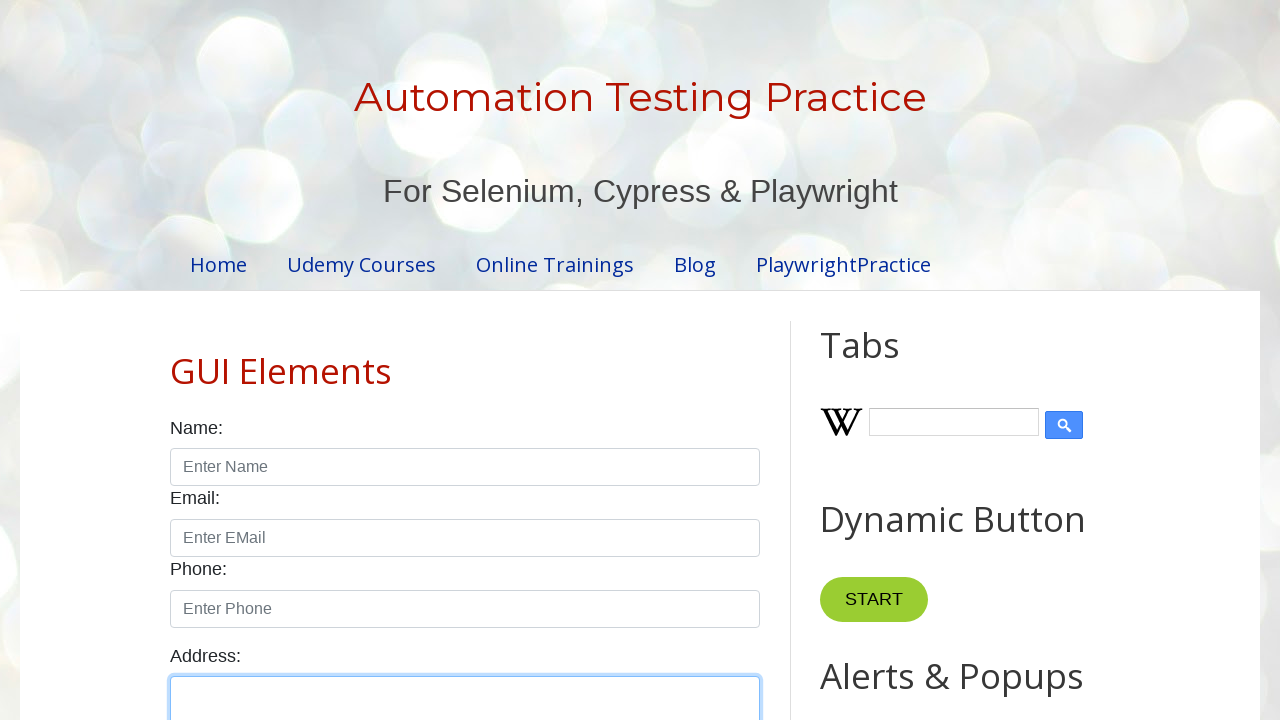